Tests clicking on a product element using XPath parent traversal

Starting URL: https://rahulshettyacademy.com/seleniumPractise/#/

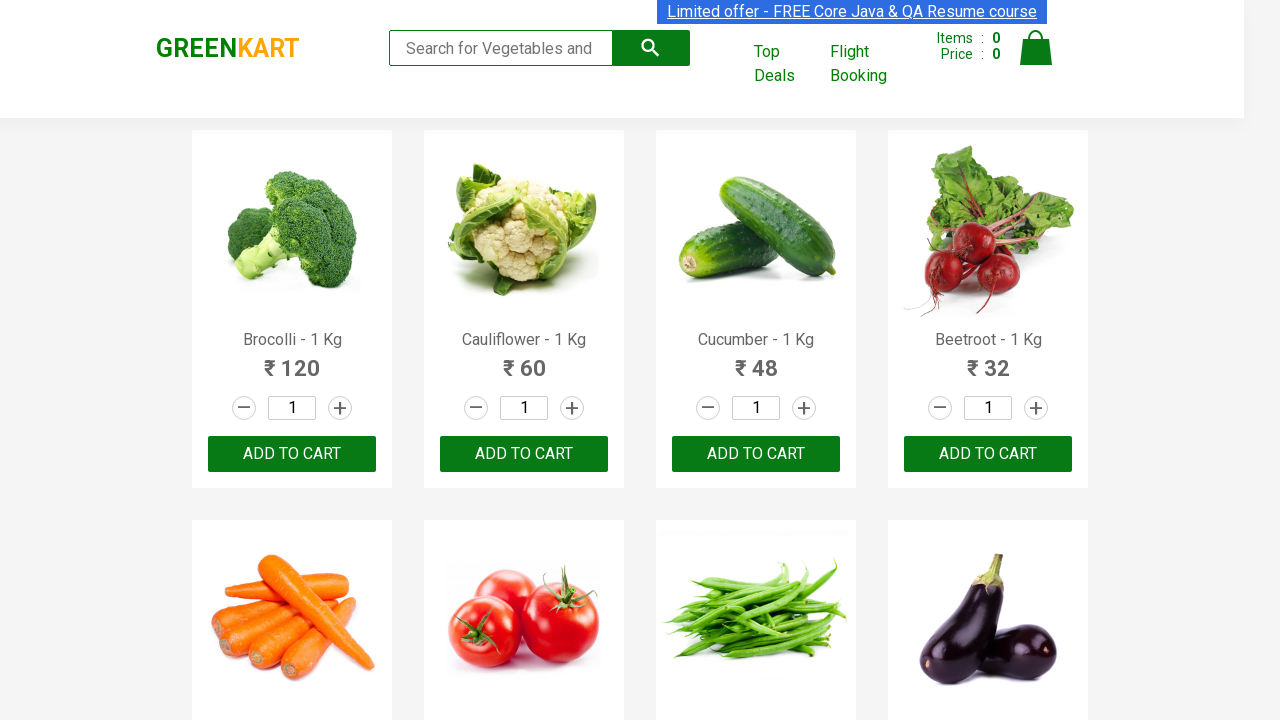

Navigated to Rahul Shetty Academy Selenium Practice page
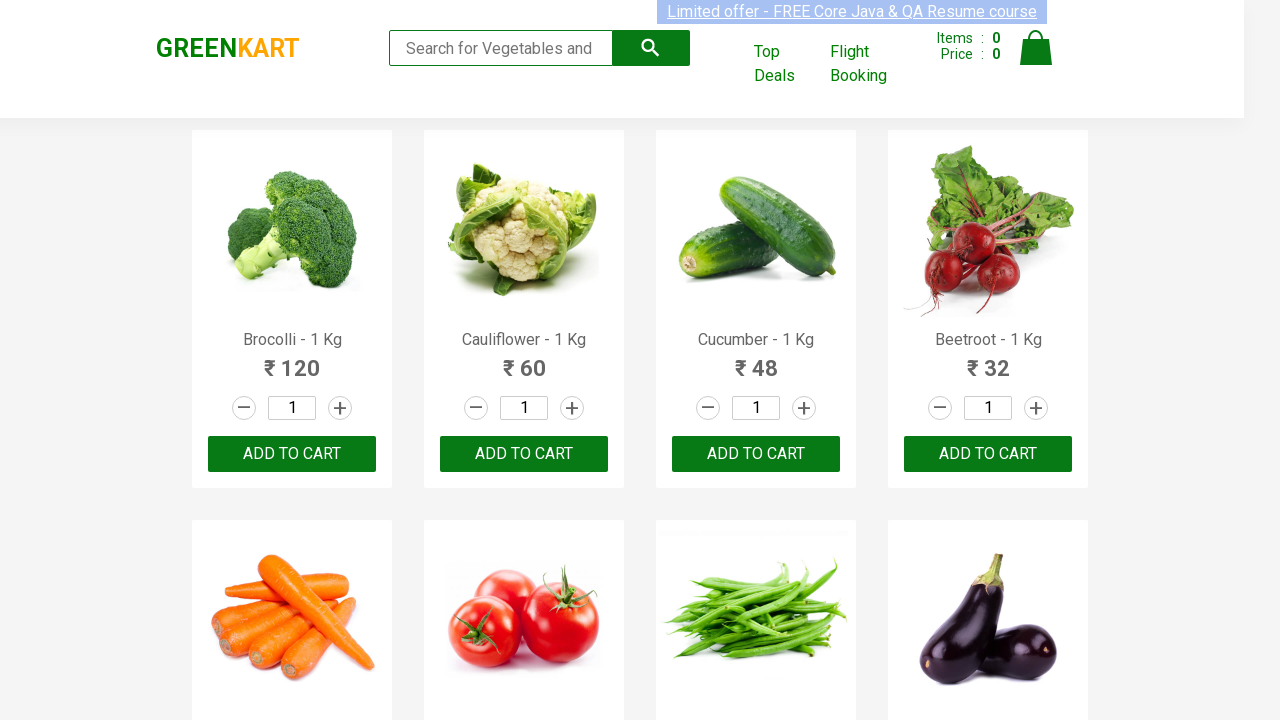

Clicked on product element using XPath parent traversal at (292, 309) on xpath=//div[@class='product-action']/button/parent::div/parent::div
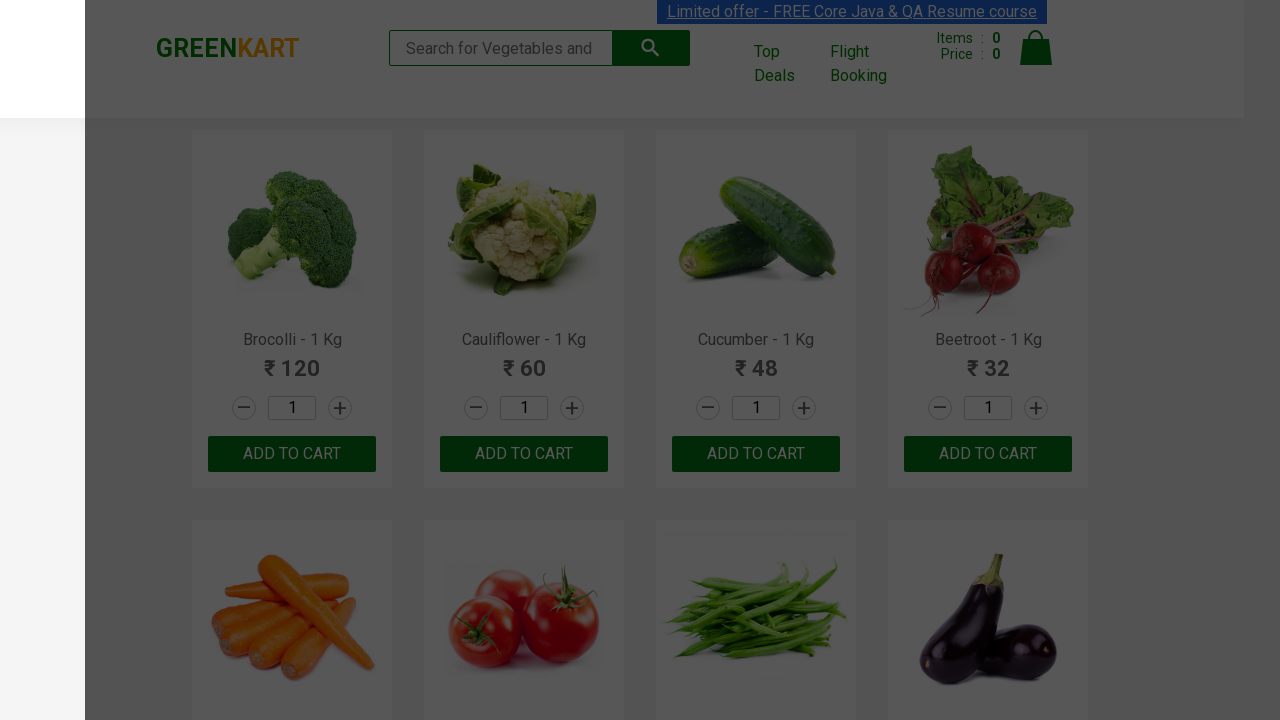

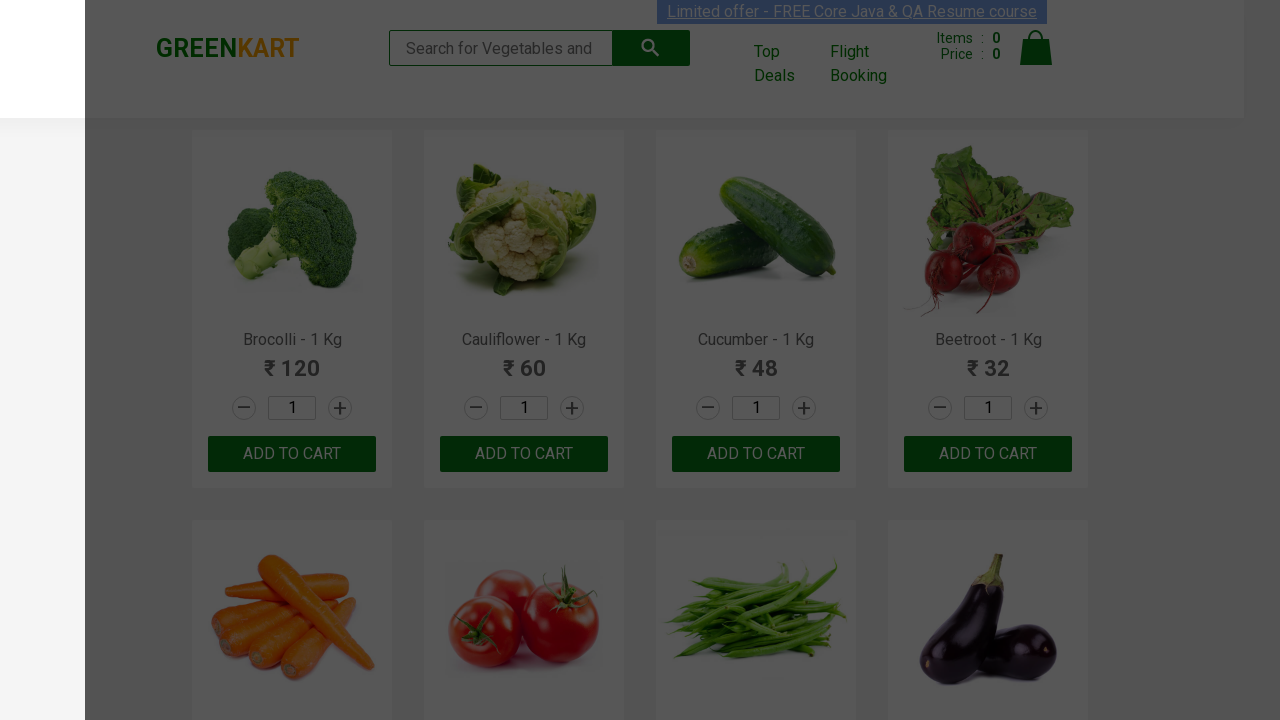